Tests flight booking form by selecting origin and destination airports, picking a date from the calendar, and selecting a currency from the dropdown

Starting URL: https://rahulshettyacademy.com/dropdownsPractise/

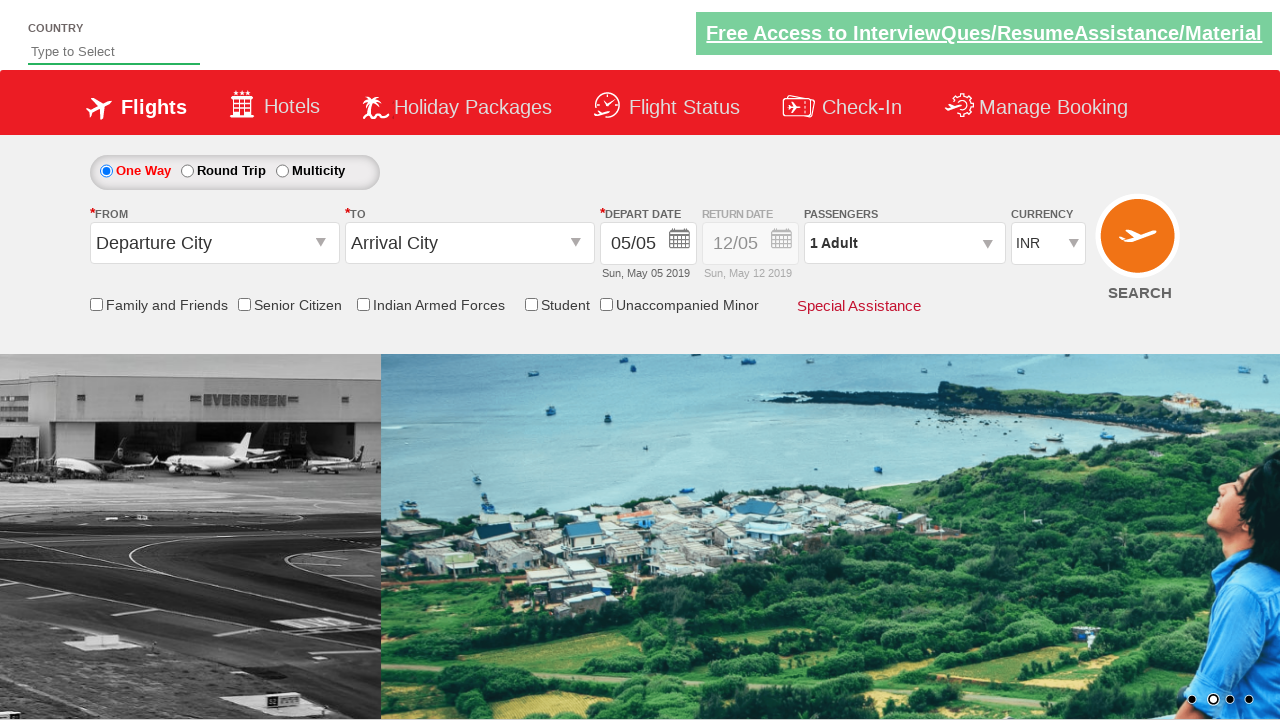

Clicked on origin station input to open dropdown at (214, 243) on input#ctl00_mainContent_ddl_originStation1_CTXT
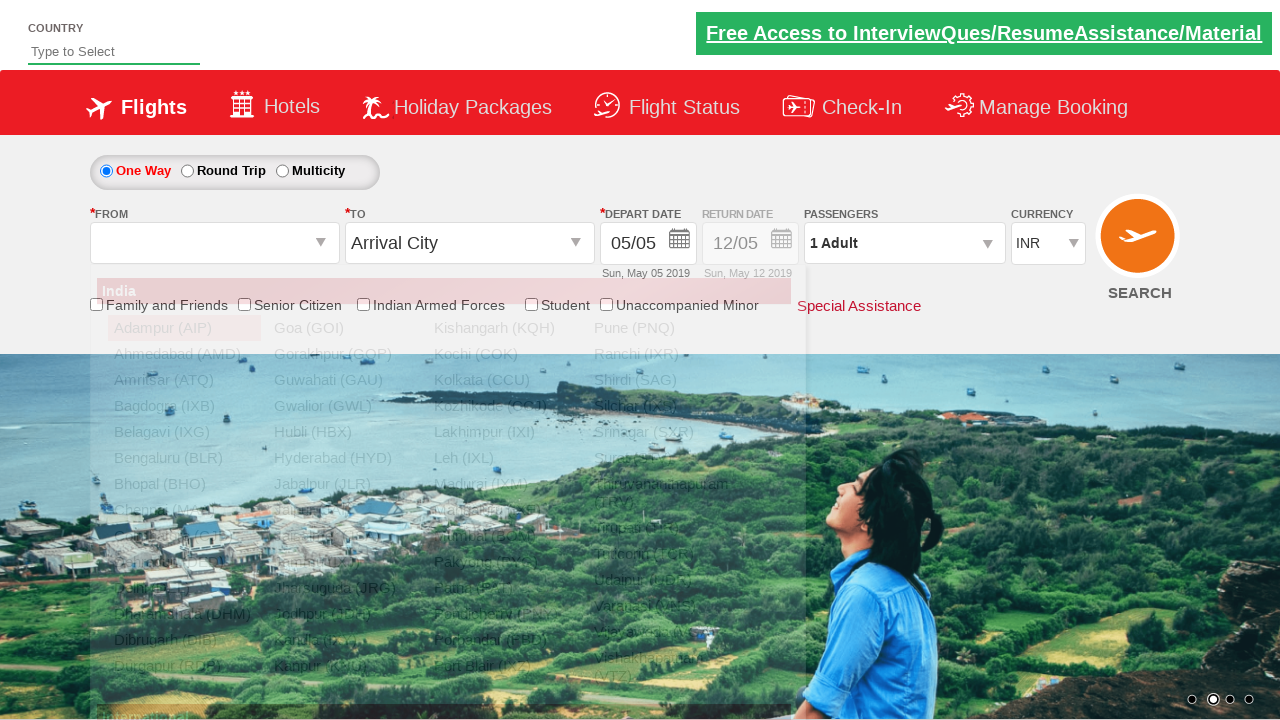

Selected Pune (PNQ) as origin airport at (664, 328) on a[value='PNQ']
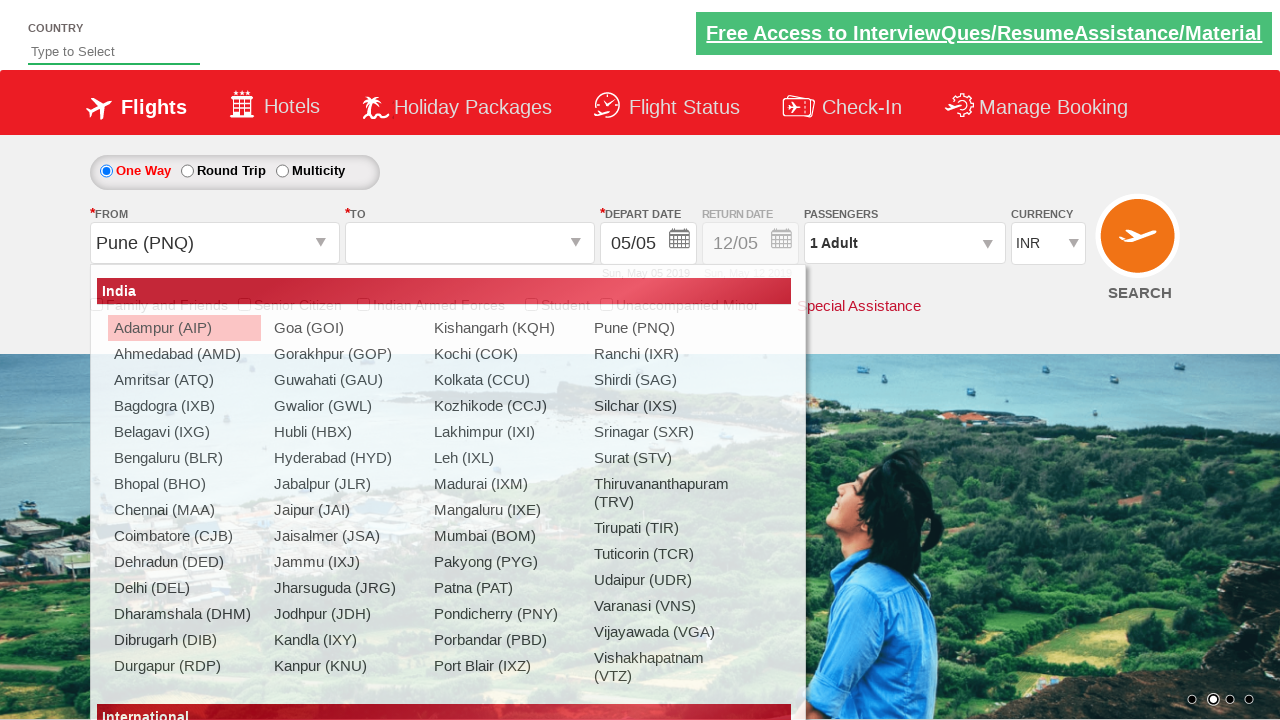

Selected Goa (GOI) as destination airport at (599, 328) on (//a[text()=' Goa (GOI)'])[2]
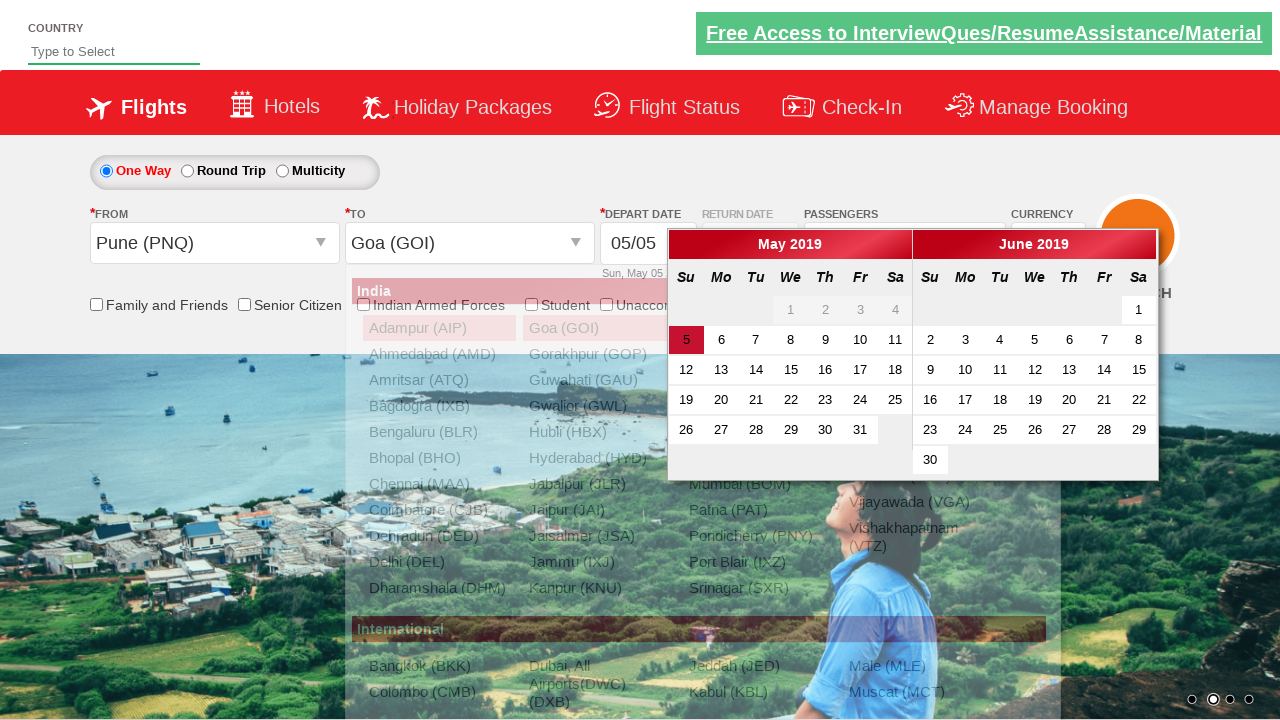

Selected 23rd day from the calendar at (756, 430) on (//a[@class='ui-state-default'])[23]
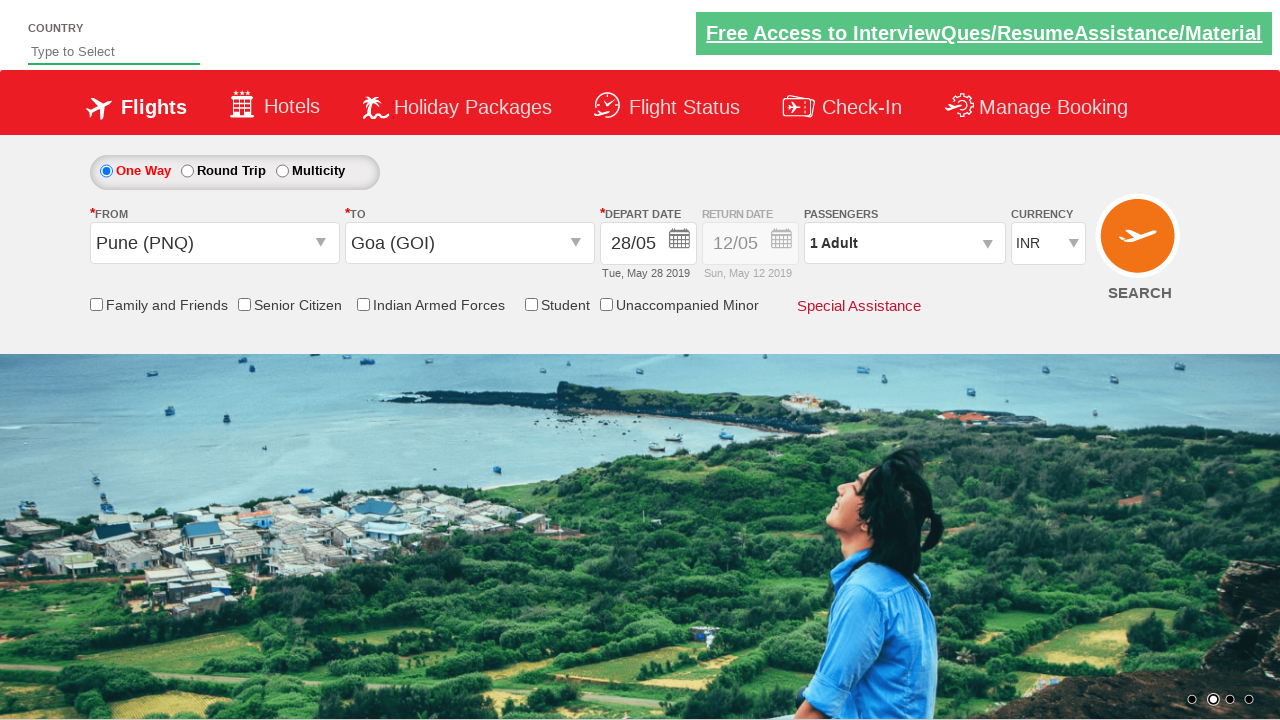

Selected AED currency from dropdown on select#ctl00_mainContent_DropDownListCurrency
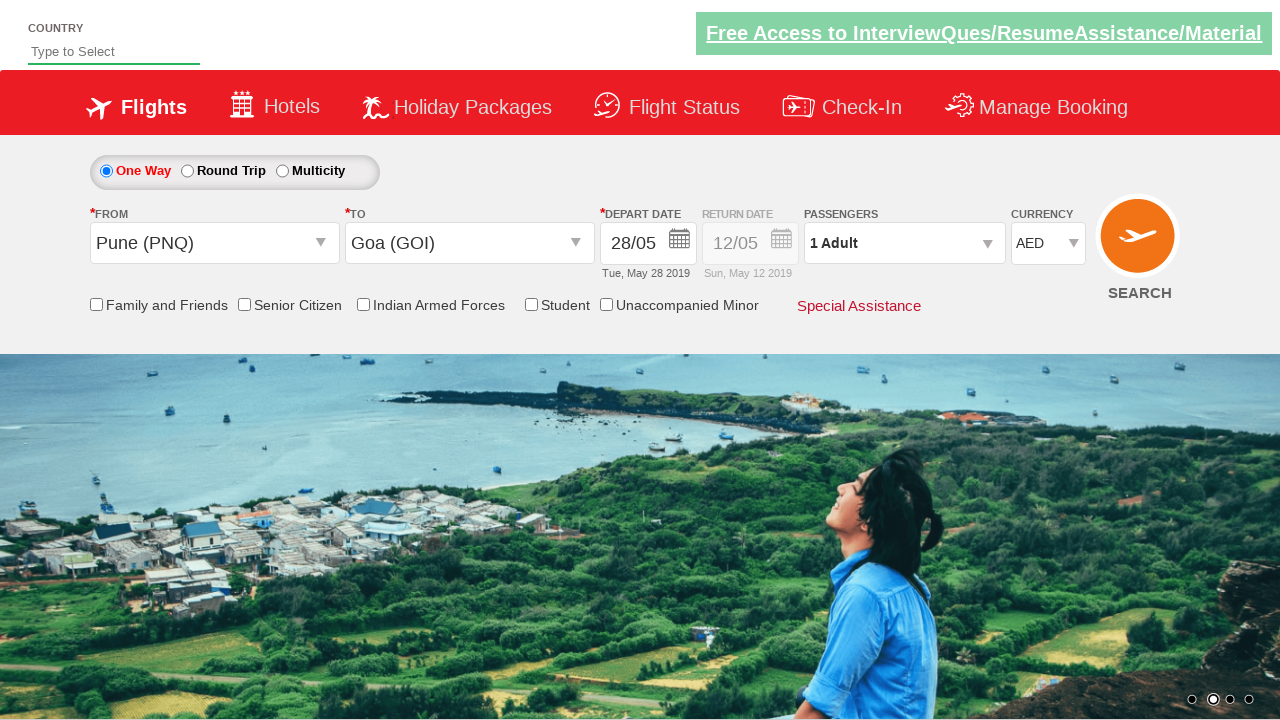

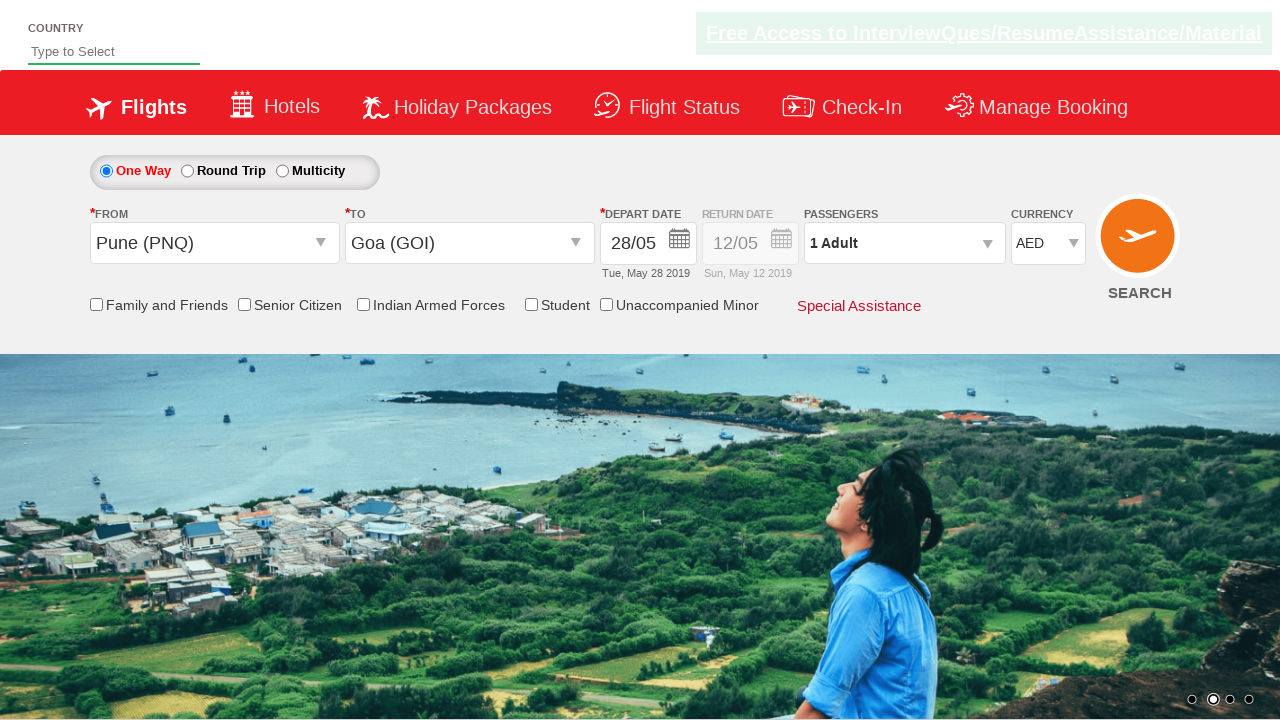